Tests that todo data persists after page reload, maintaining completed state and item text.

Starting URL: https://demo.playwright.dev/todomvc

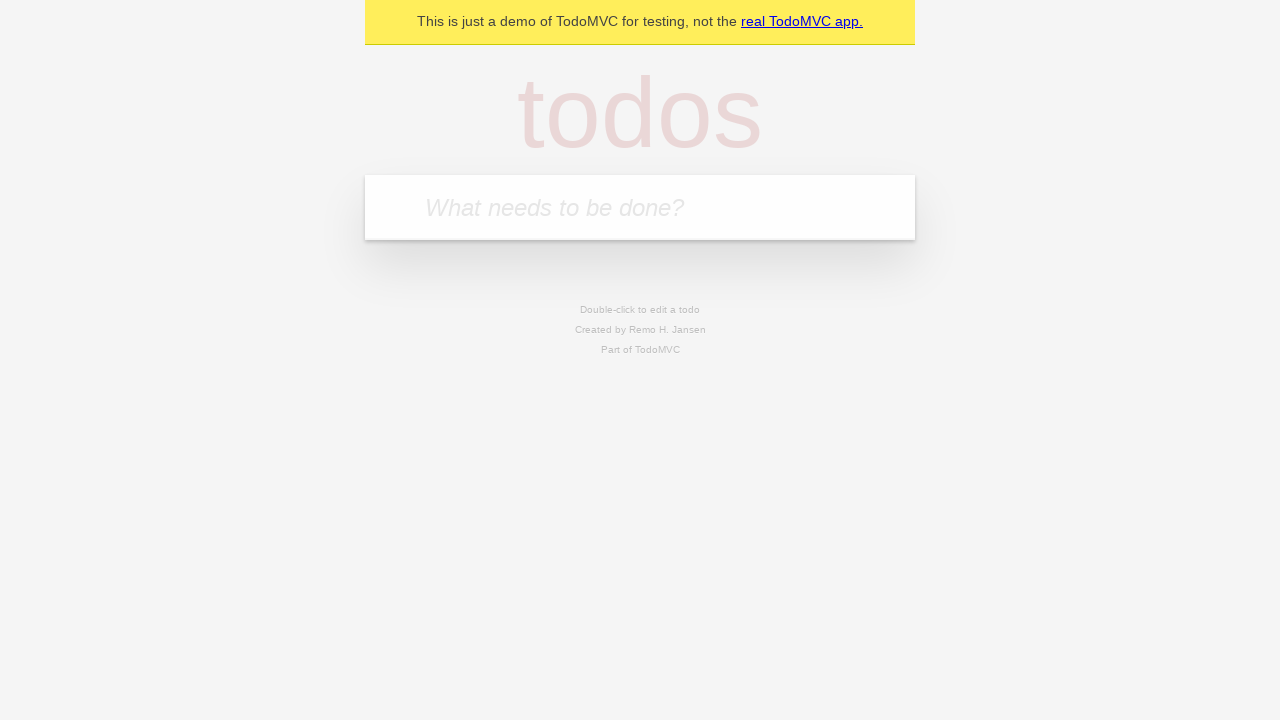

Filled todo input with 'buy some cheese' on internal:attr=[placeholder="What needs to be done?"i]
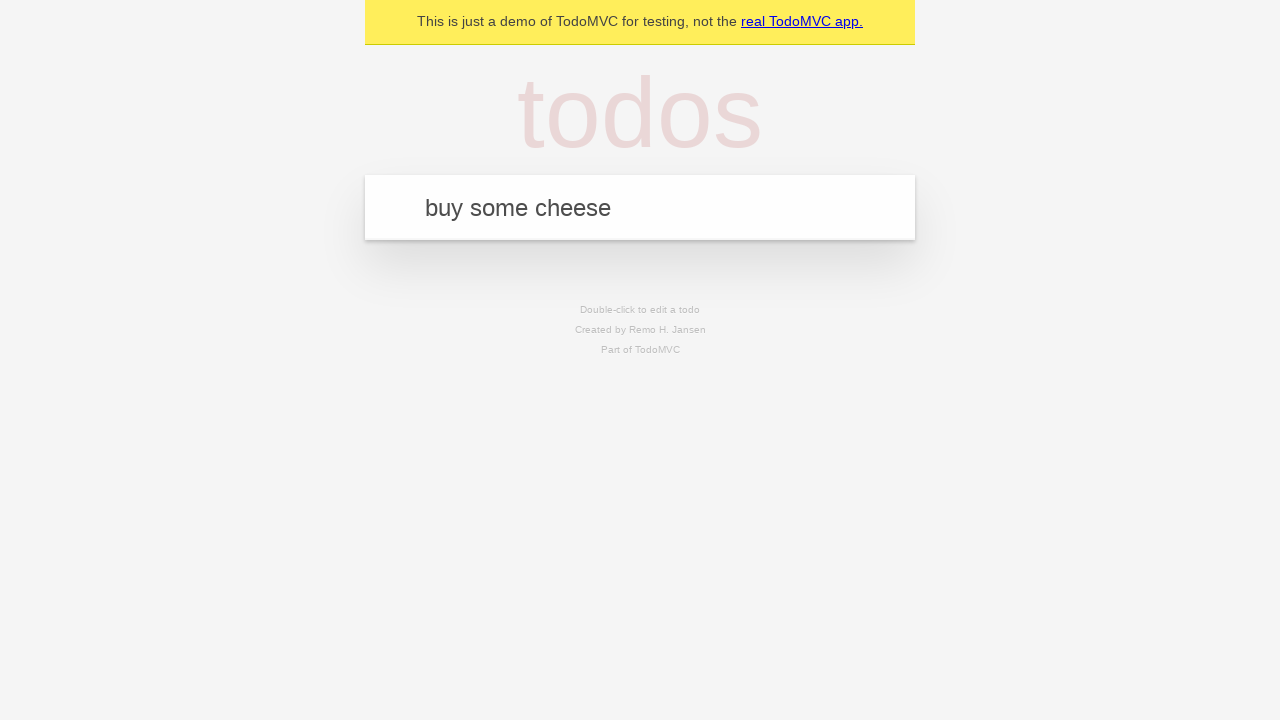

Pressed Enter to add first todo item on internal:attr=[placeholder="What needs to be done?"i]
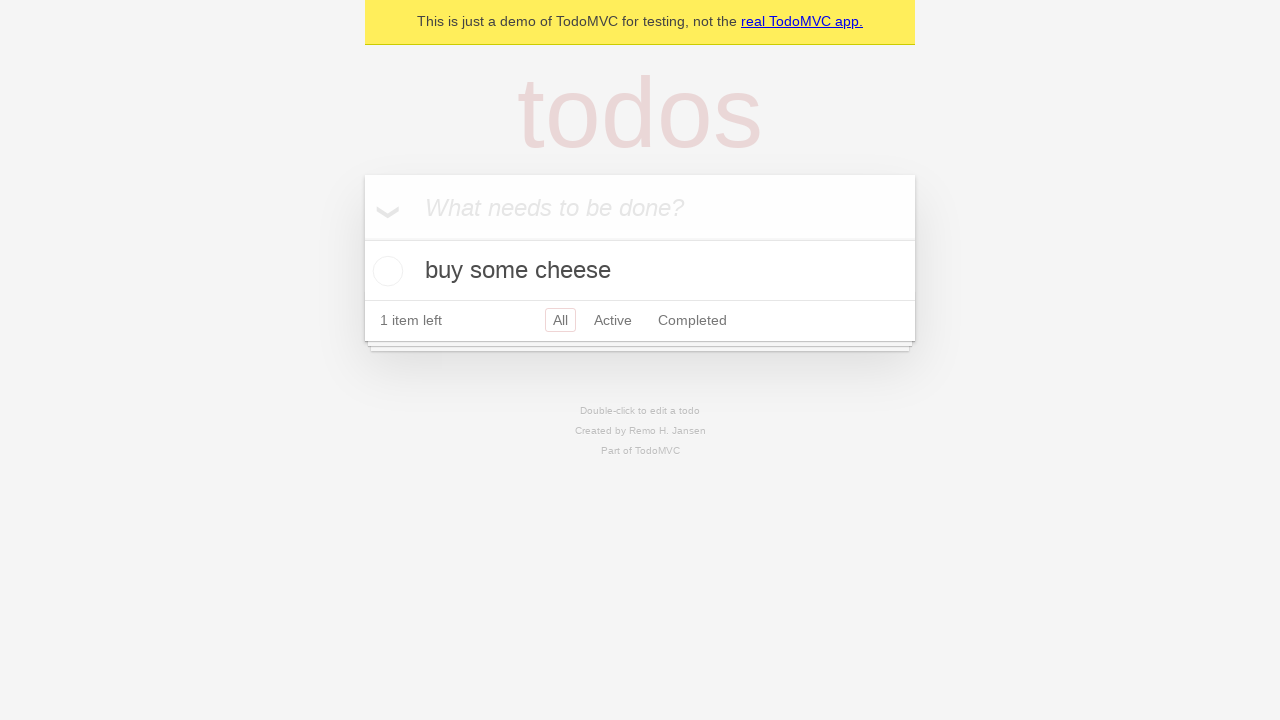

Filled todo input with 'feed the cat' on internal:attr=[placeholder="What needs to be done?"i]
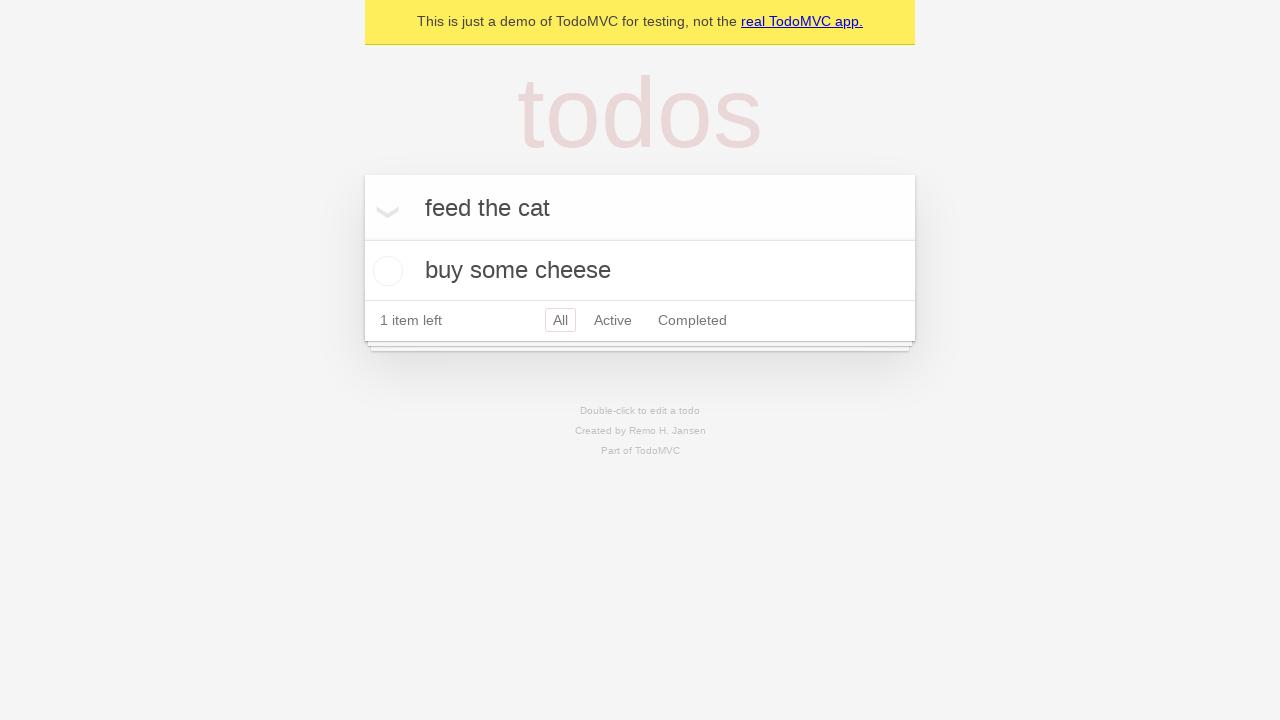

Pressed Enter to add second todo item on internal:attr=[placeholder="What needs to be done?"i]
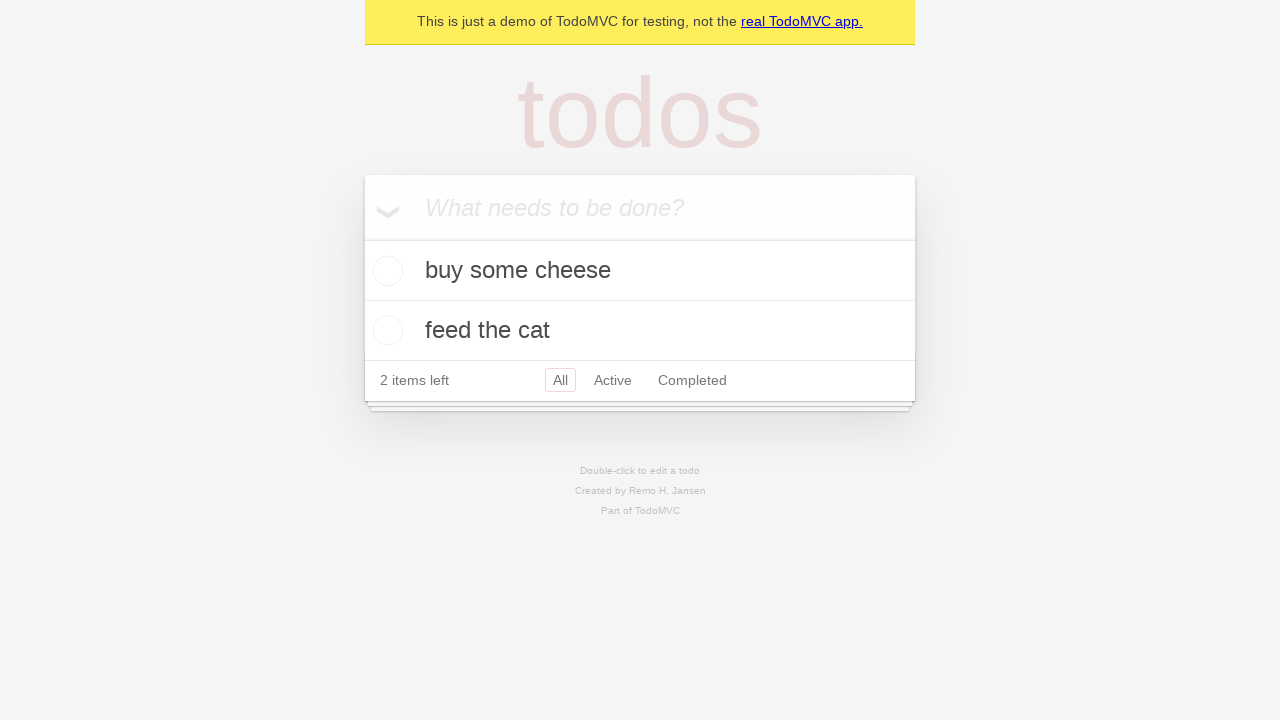

Checked the checkbox on first todo item to mark as completed at (385, 271) on internal:testid=[data-testid="todo-item"s] >> nth=0 >> internal:role=checkbox
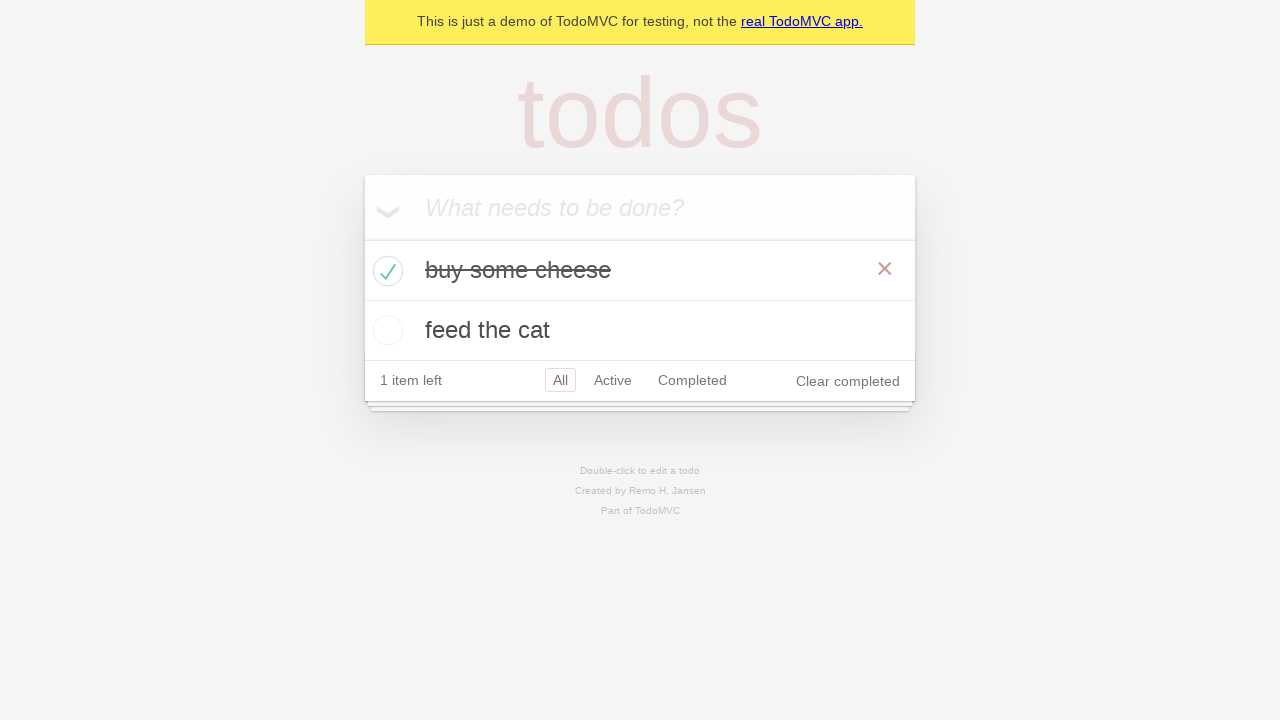

Reloaded the page to test data persistence
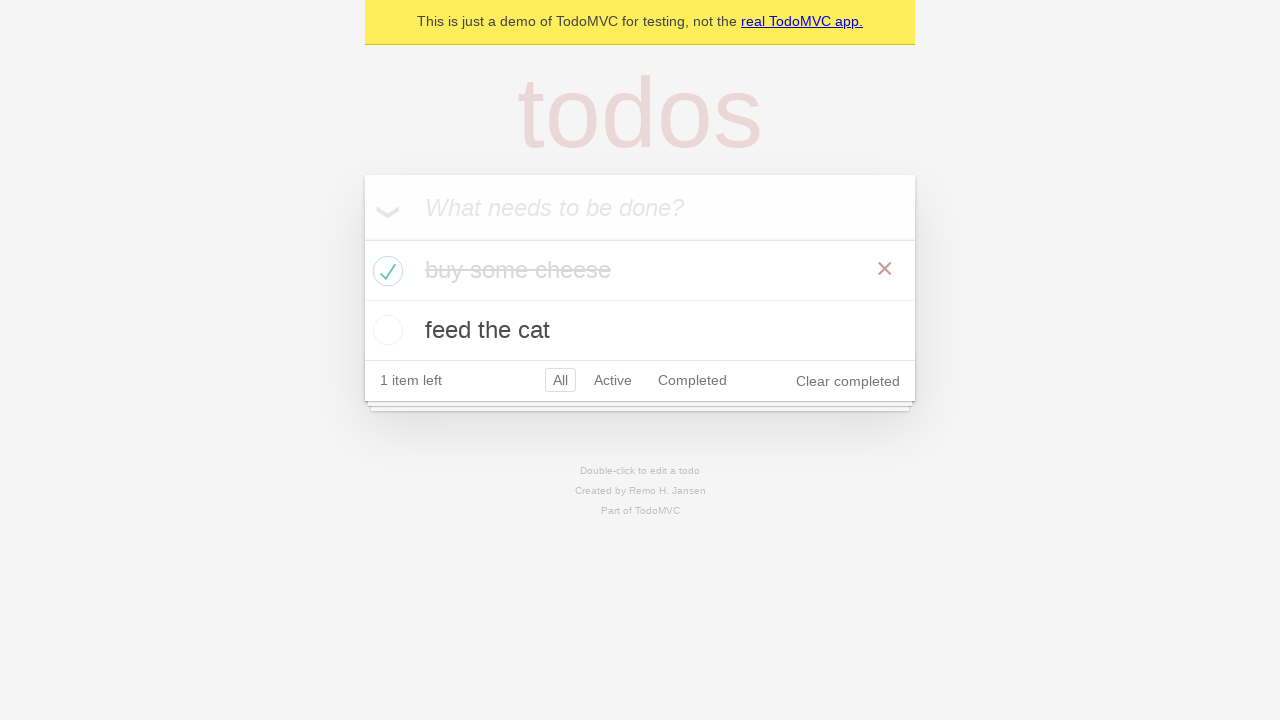

Todo items loaded after page reload
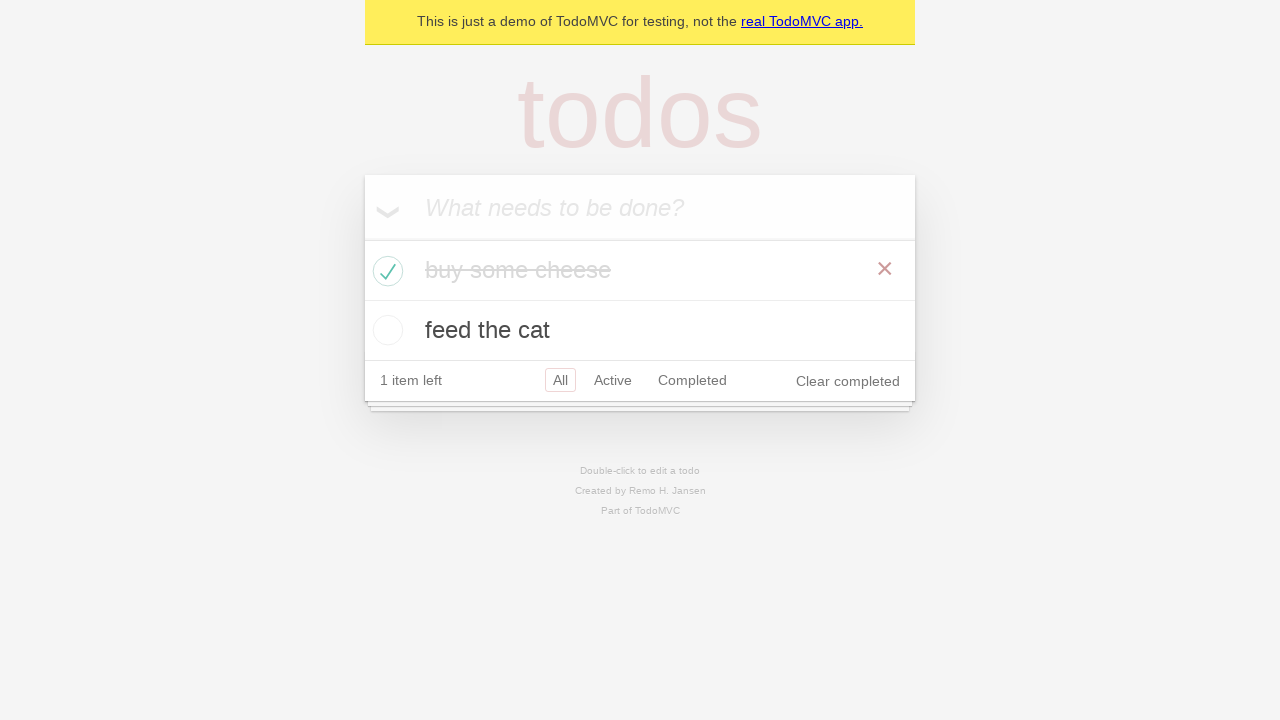

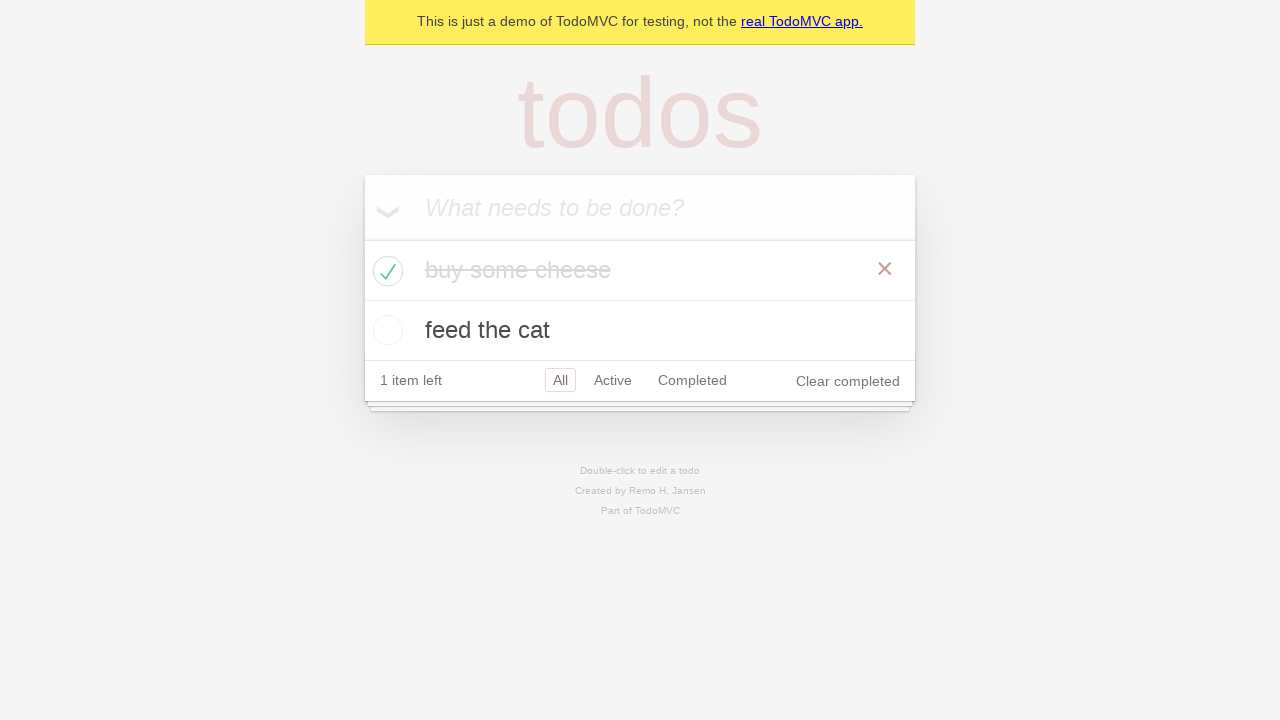